Tests drag and drop functionality on jQueryUI demo page by dragging a draggable element onto a droppable target within an iframe

Starting URL: https://jqueryui.com/droppable/

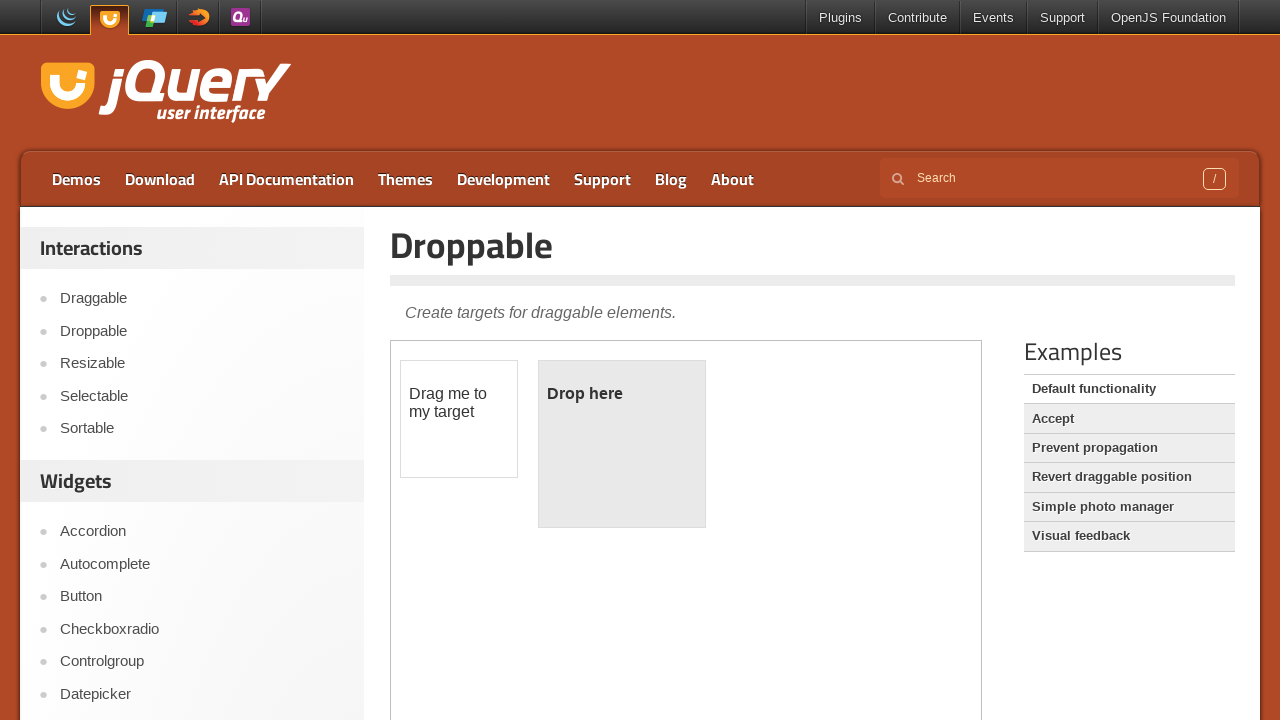

Located the demo iframe containing drag and drop elements
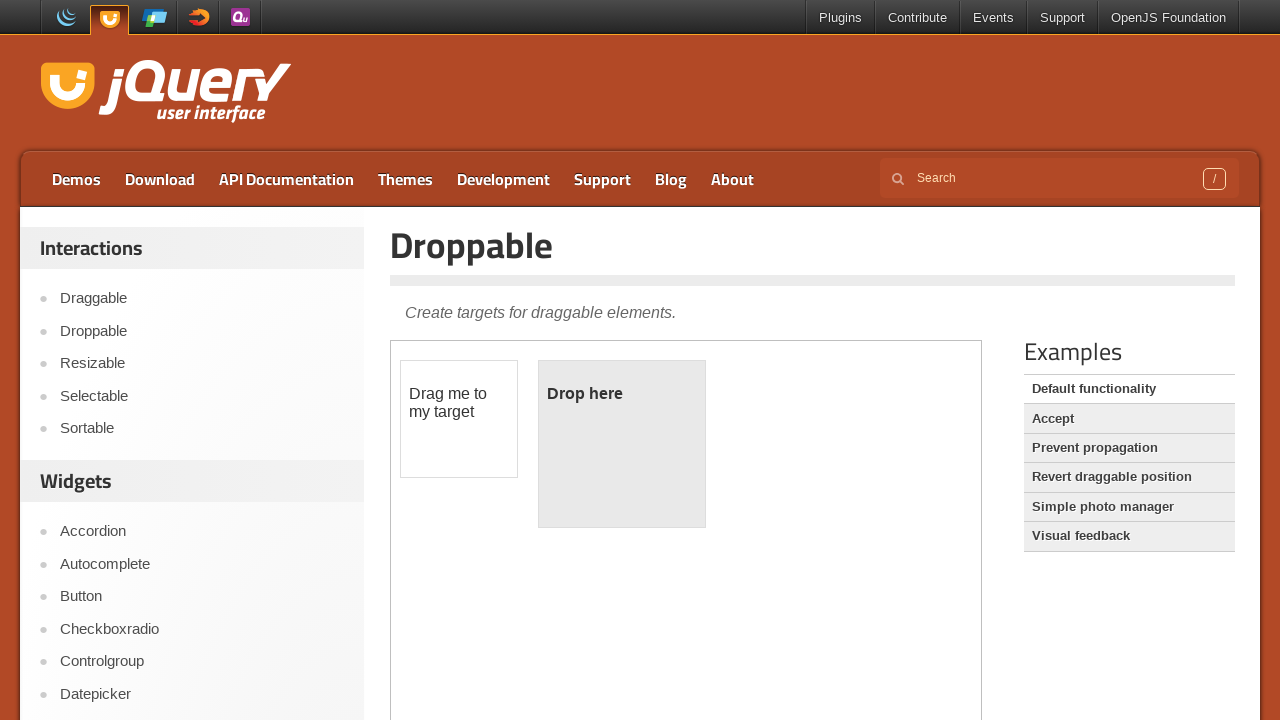

Located the draggable element (#draggable) within the iframe
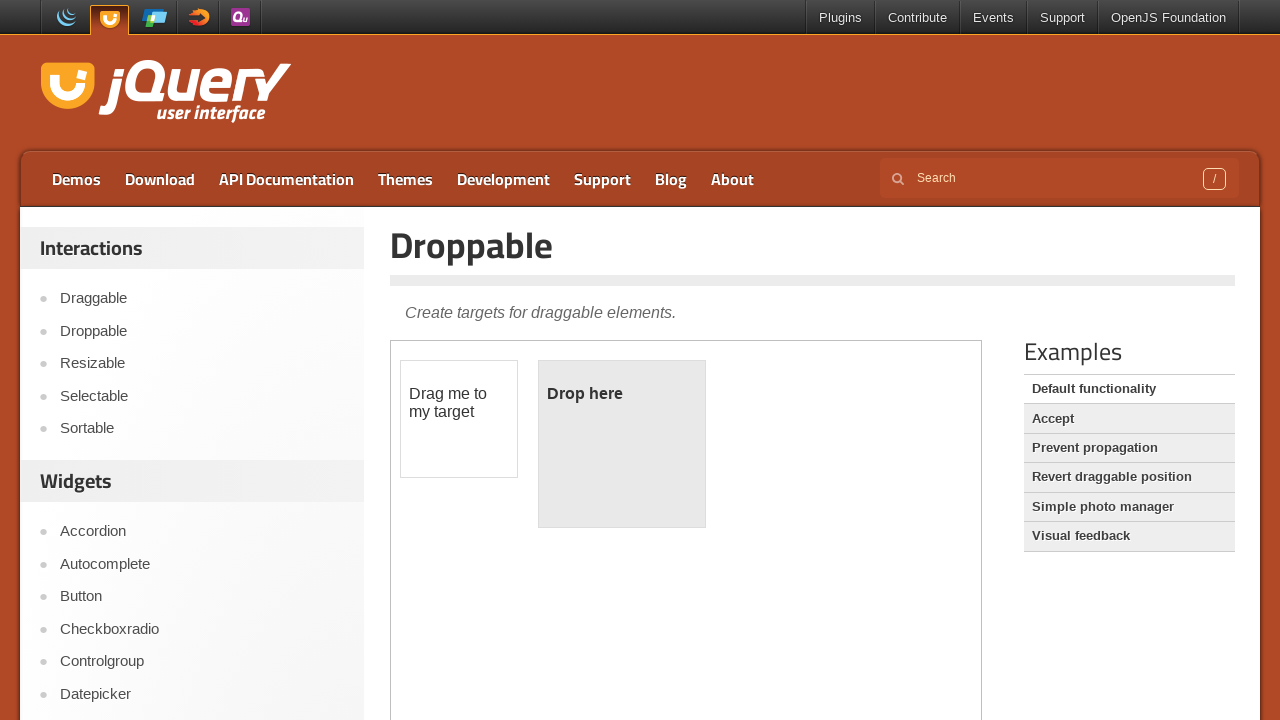

Located the droppable target element (#droppable) within the iframe
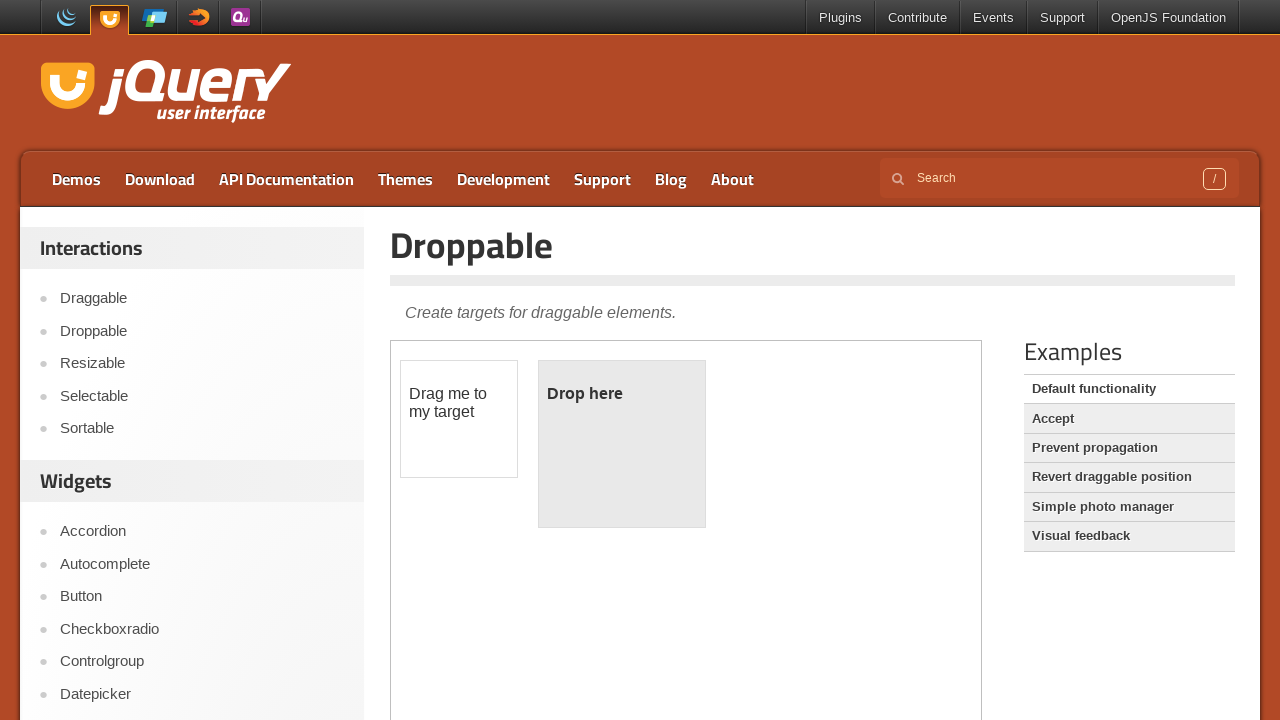

Dragged the draggable element onto the droppable target at (622, 444)
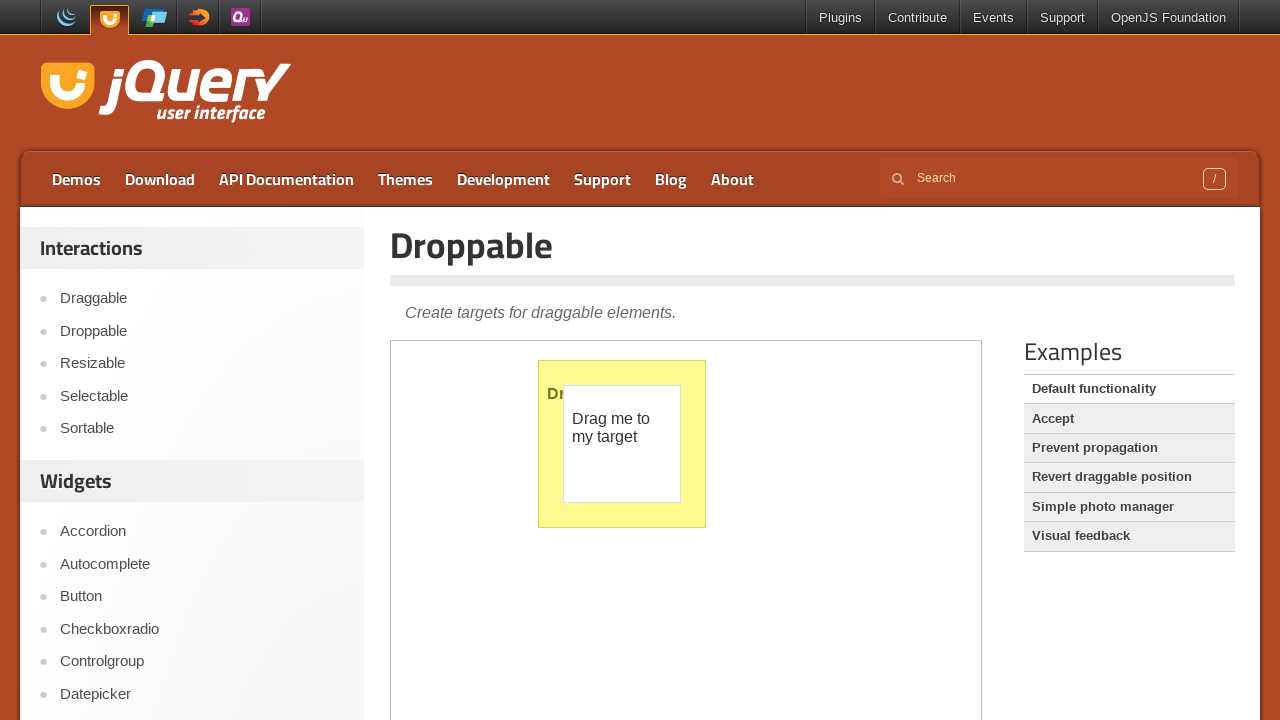

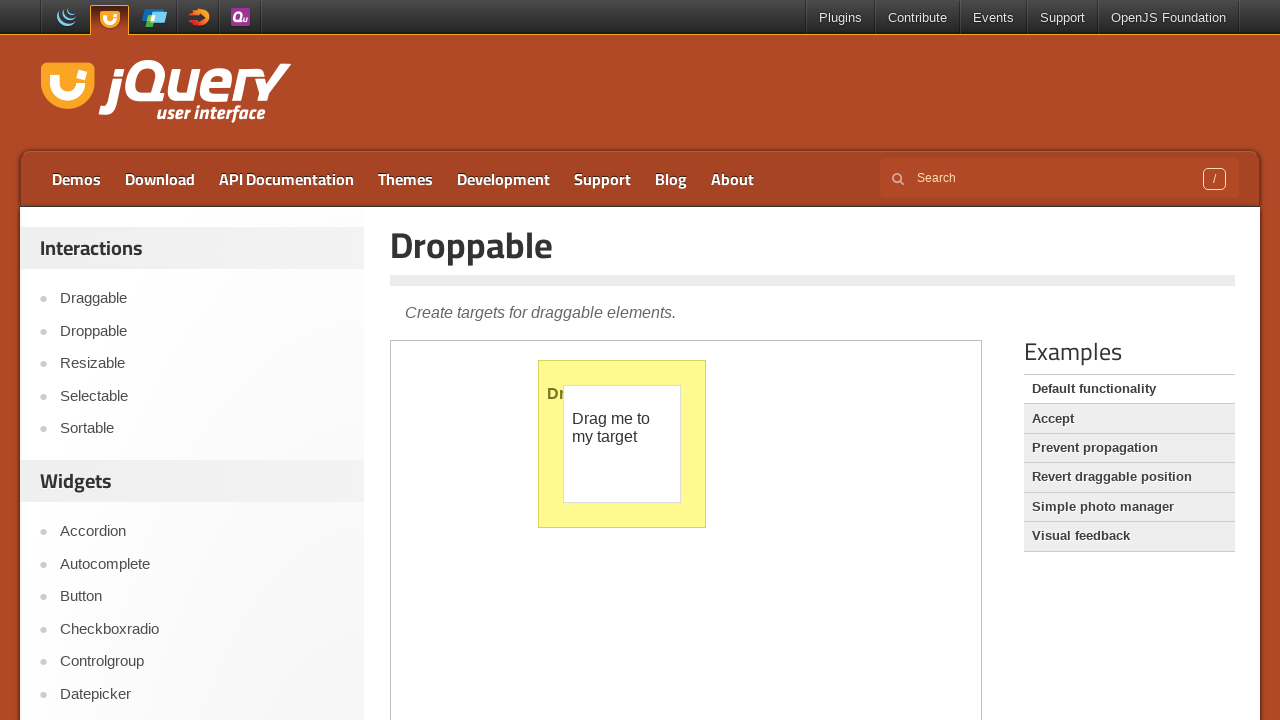